Tests registration form with password shorter than minimum length requirement

Starting URL: https://alada.vn/tai-khoan/dang-ky.html

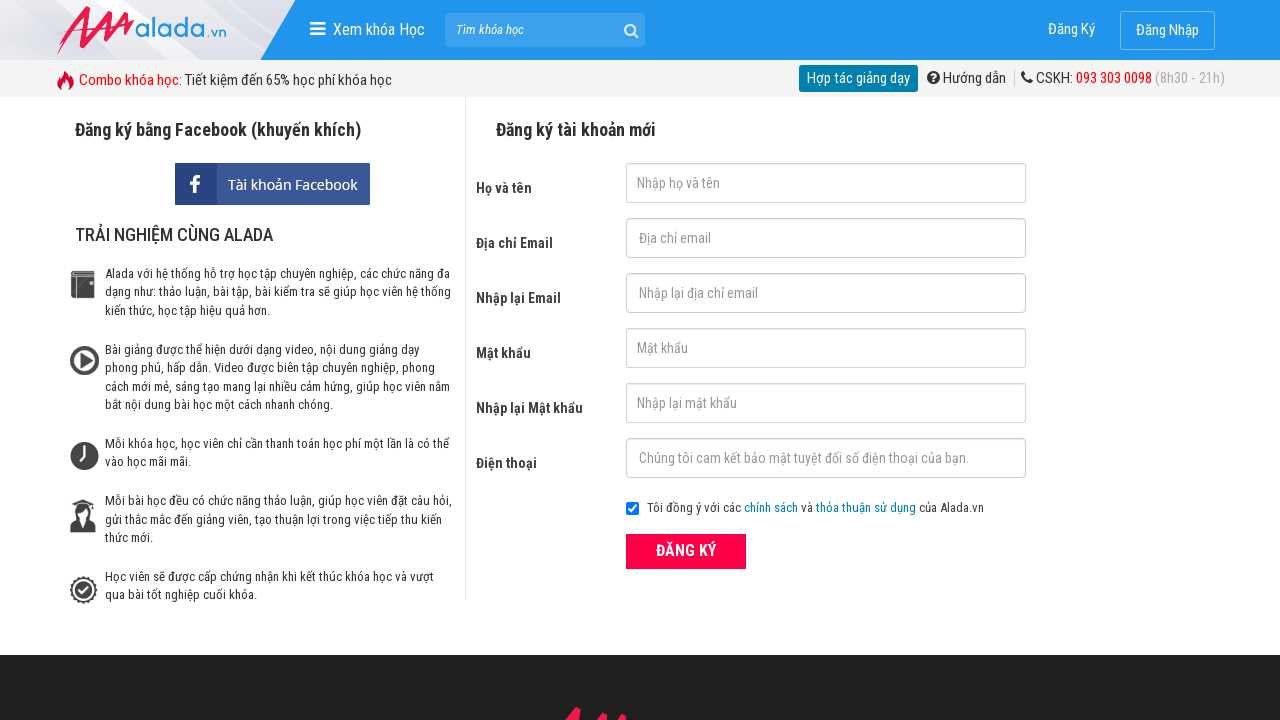

Filled first name field with 'Jone Biden' on #txtFirstname
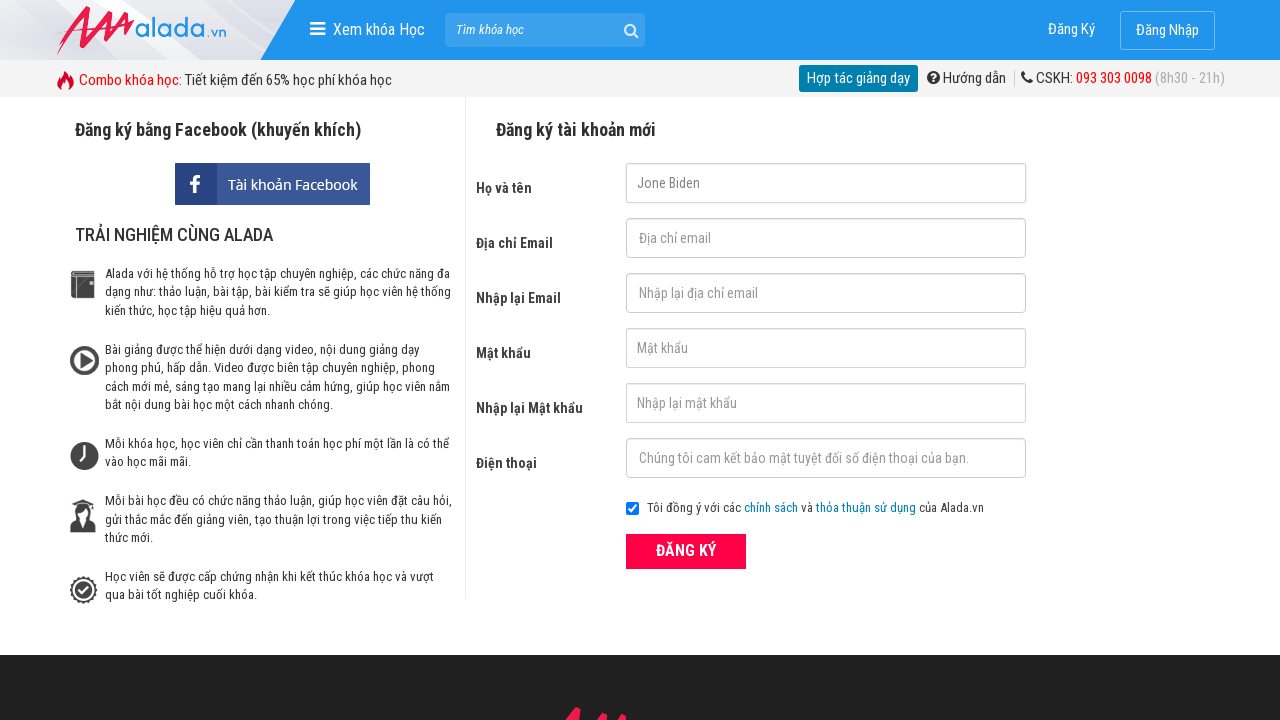

Filled email field with 'gh@gmail.com' on #txtEmail
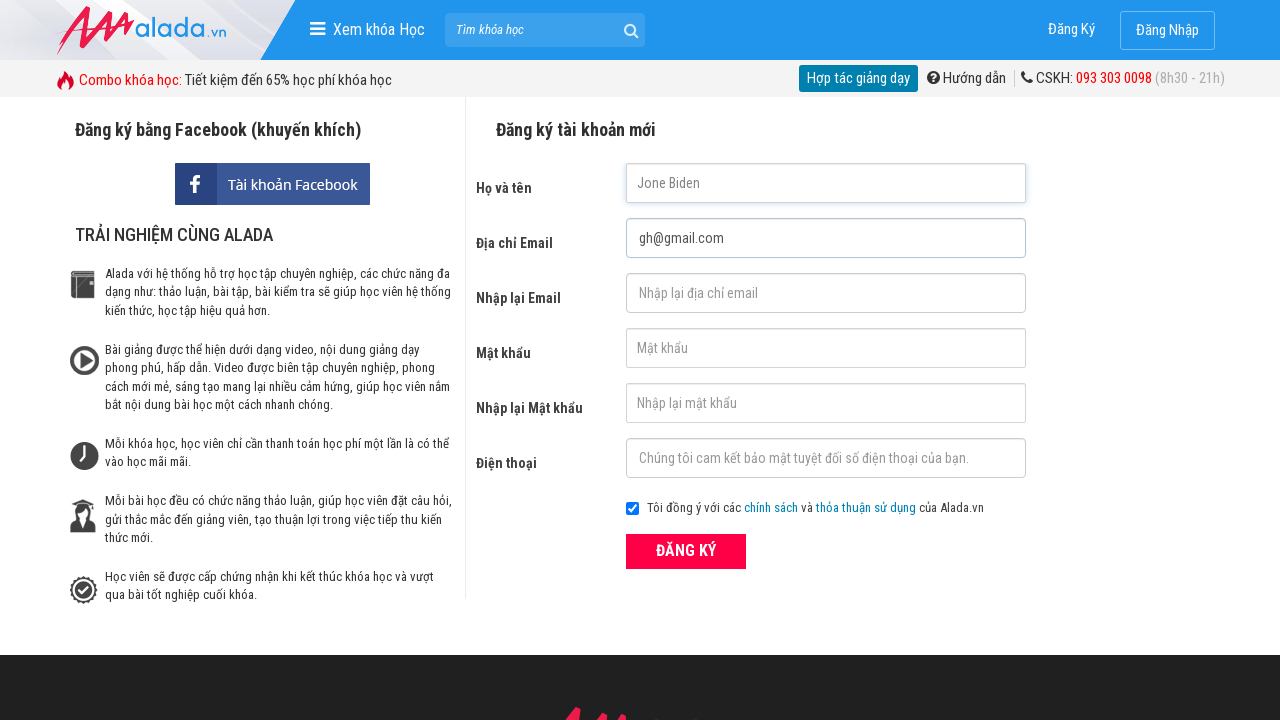

Filled confirm email field with 'gh@gmail.com' on #txtCEmail
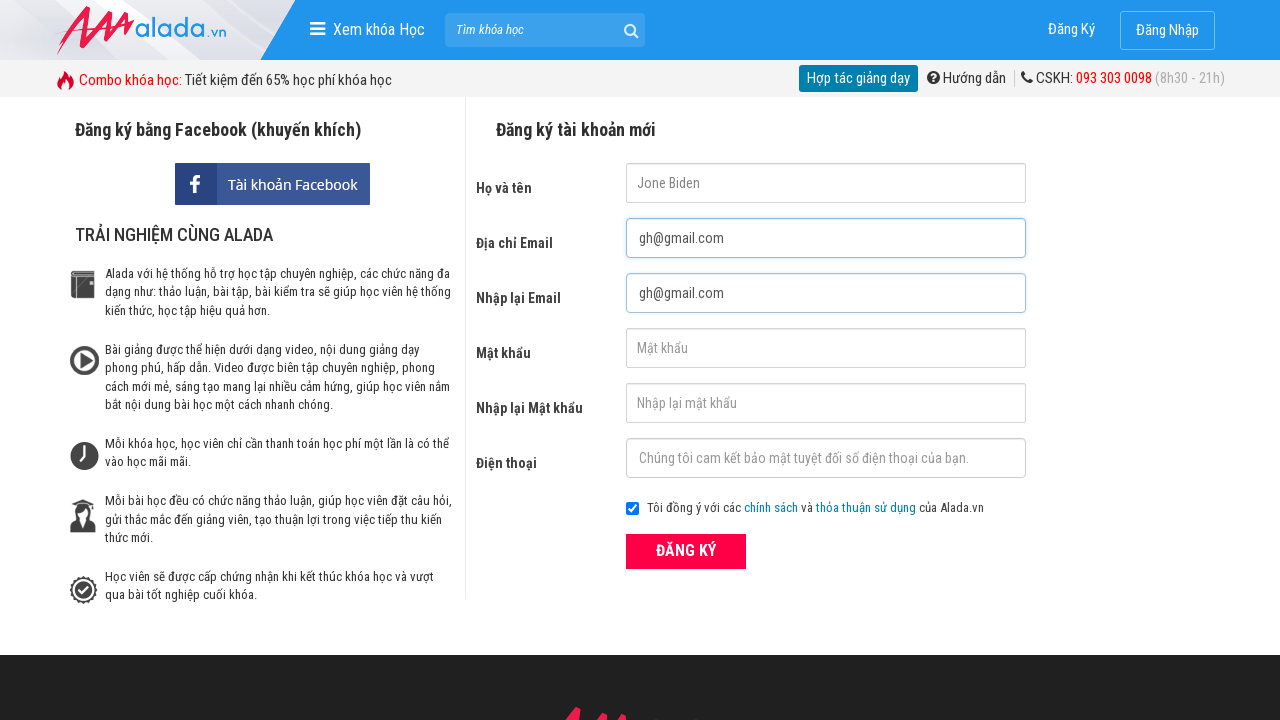

Filled password field with short password '123' (below minimum length) on #txtPassword
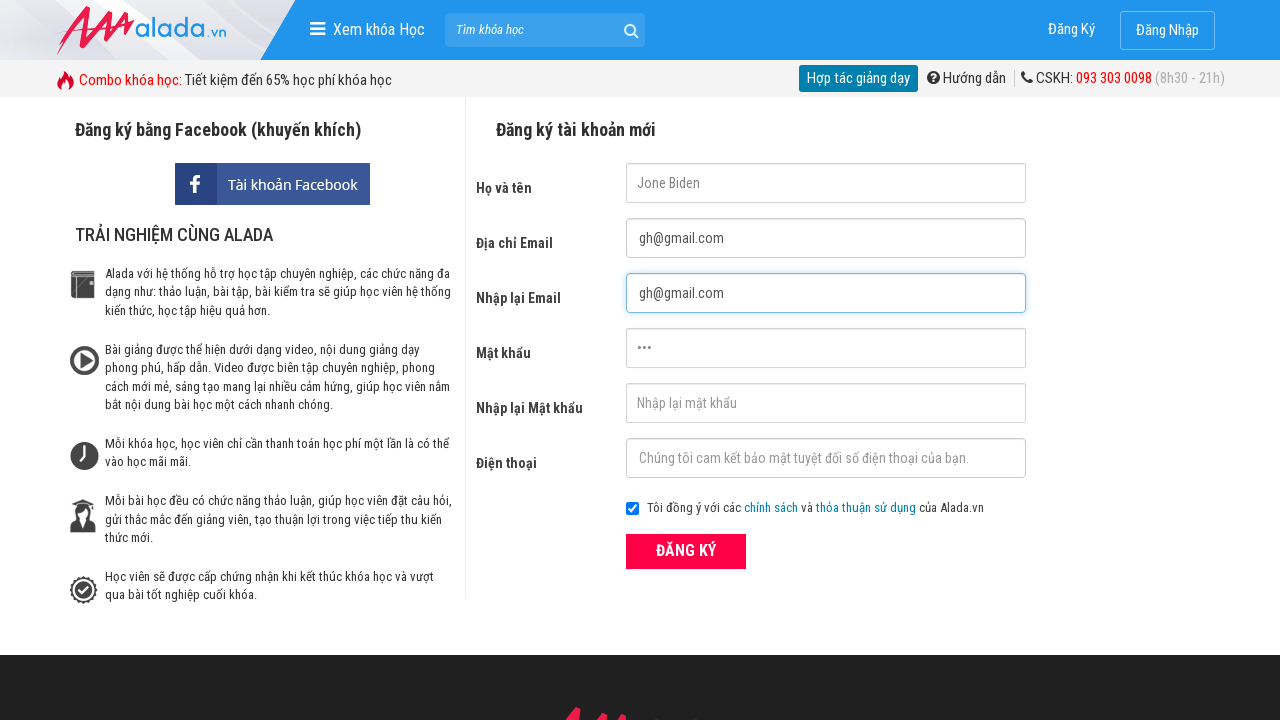

Filled confirm password field with '123' on #txtCPassword
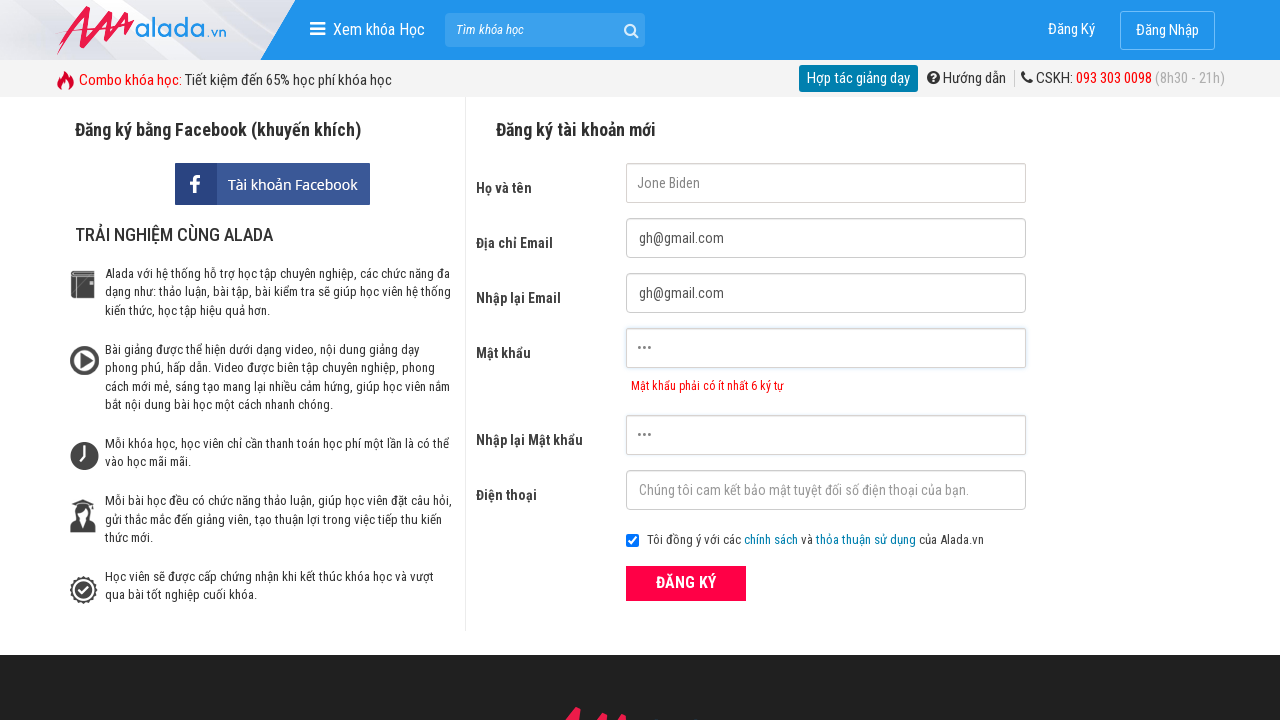

Filled phone field with '0968356909' on #txtPhone
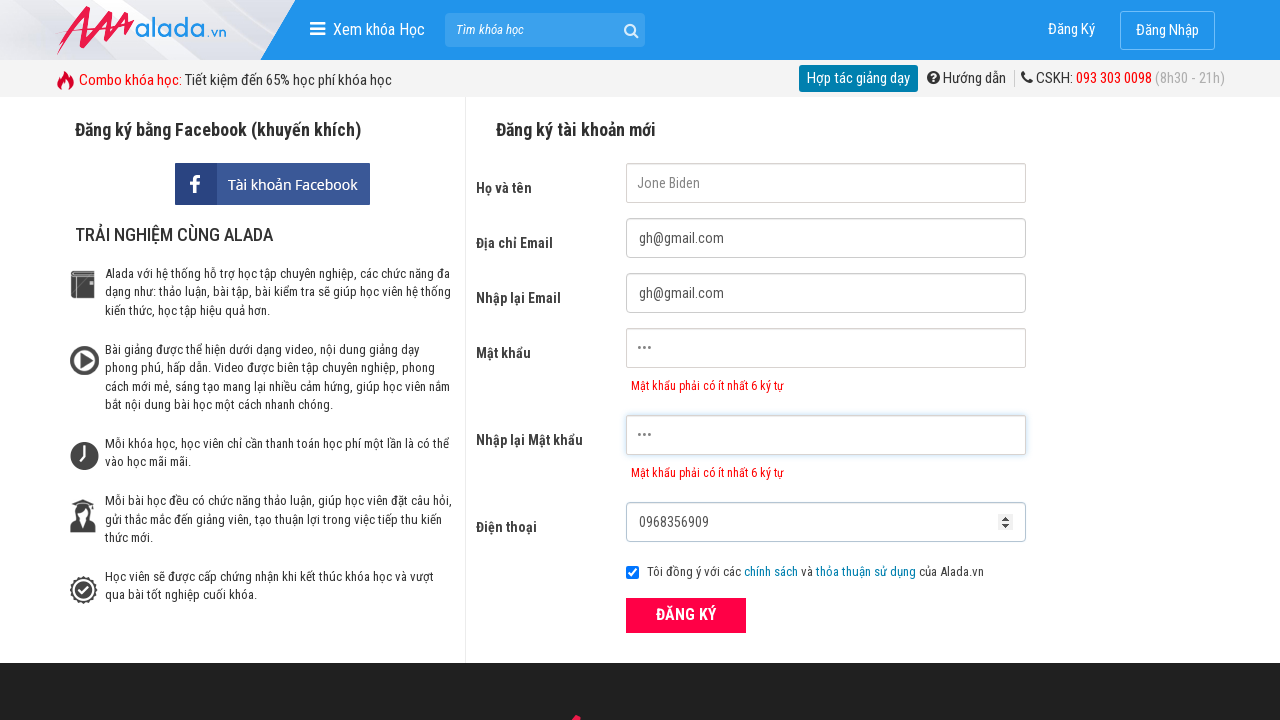

Clicked submit button to attempt registration with invalid password at (686, 615) on button[type='submit']
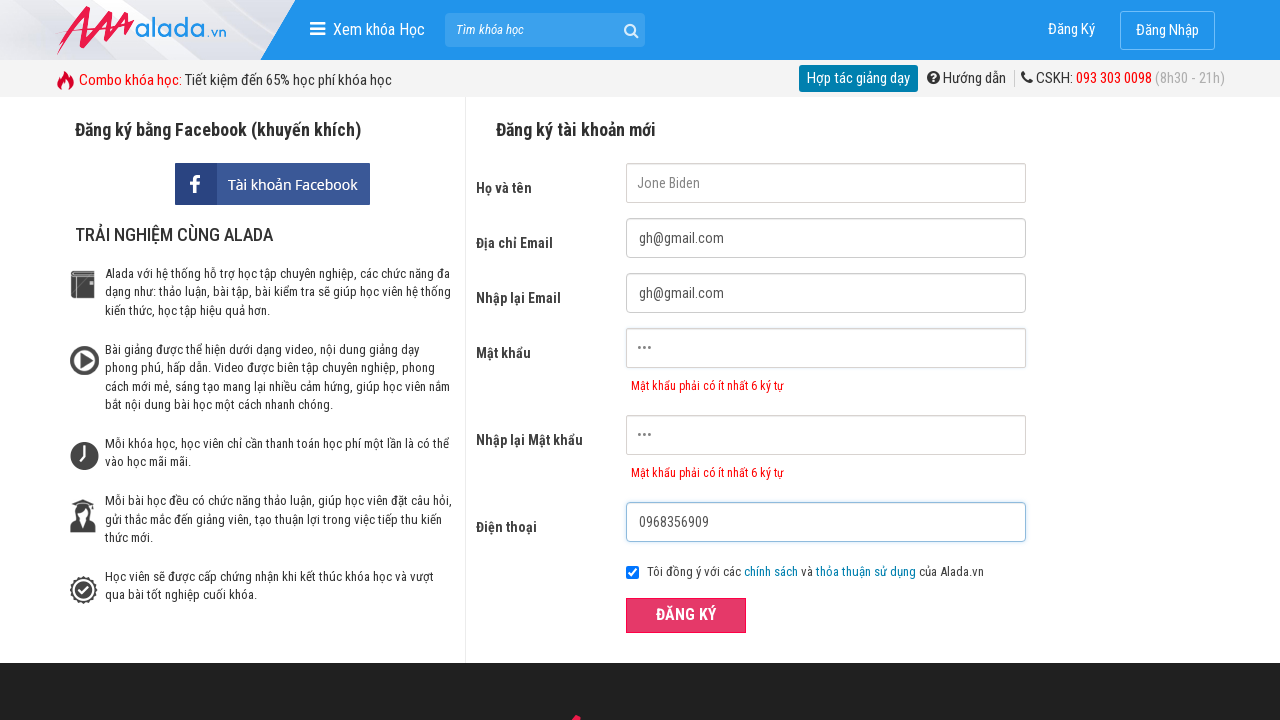

Password error message appeared validating minimum length requirement
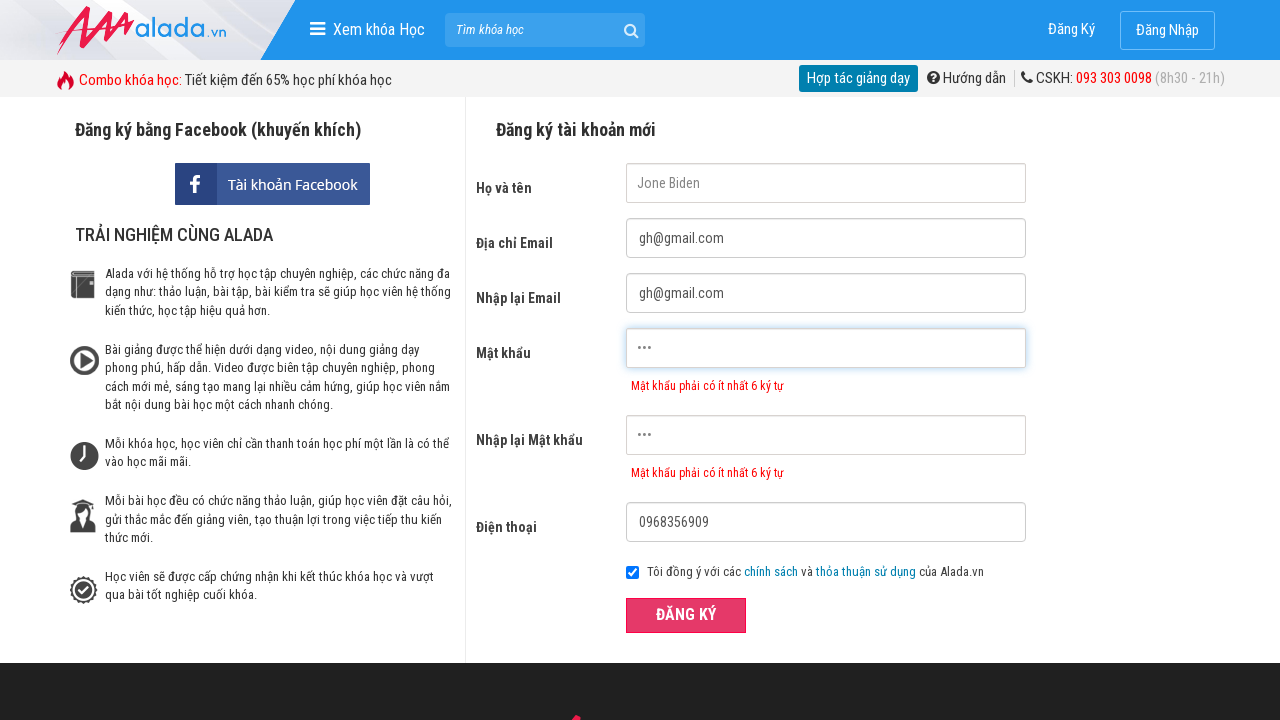

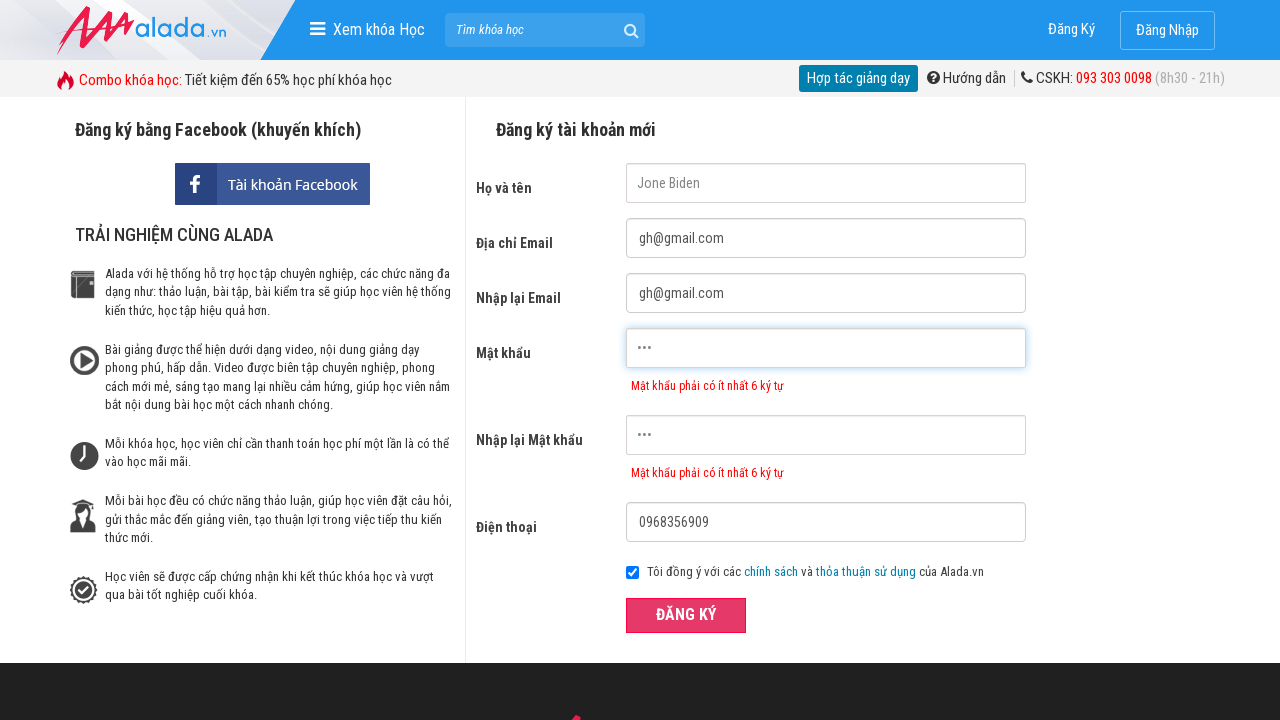